Tests autocomplete functionality by typing a letter, navigating suggestions with ArrowDown, and selecting with Enter

Starting URL: https://demoqa.com/auto-complete

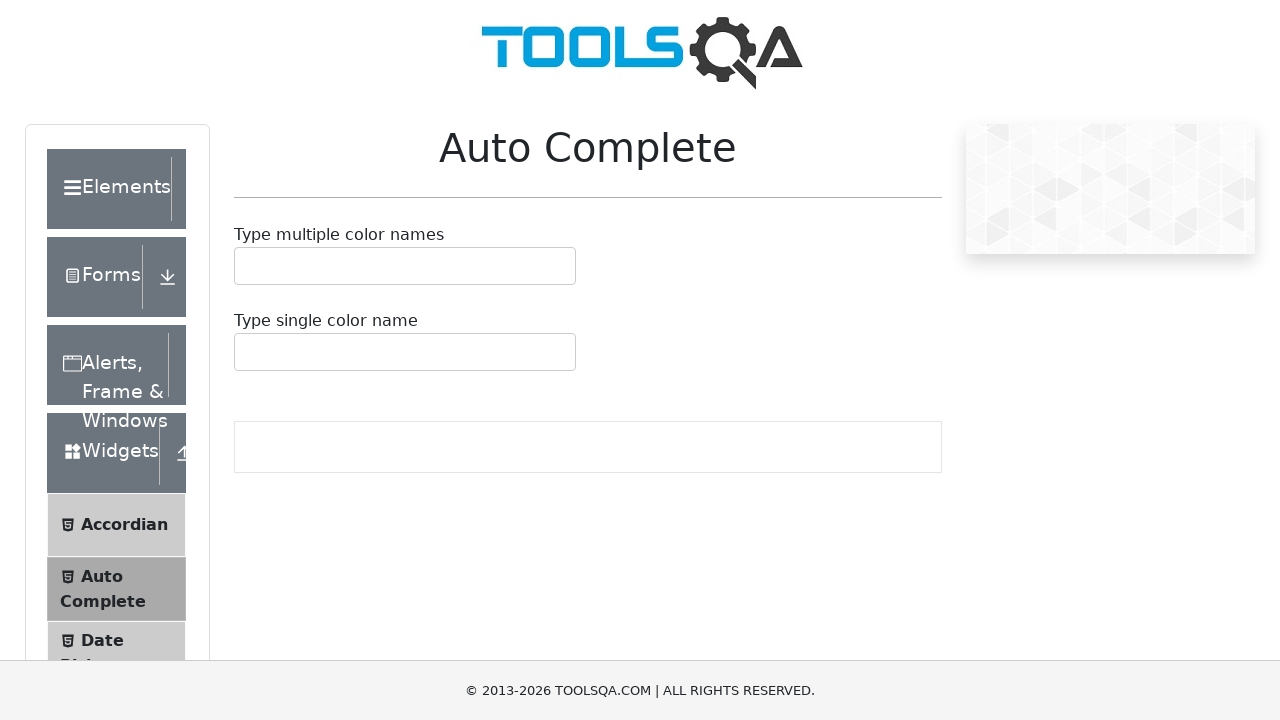

Filled autocomplete input field with 'R' to trigger suggestions on #autoCompleteMultipleInput
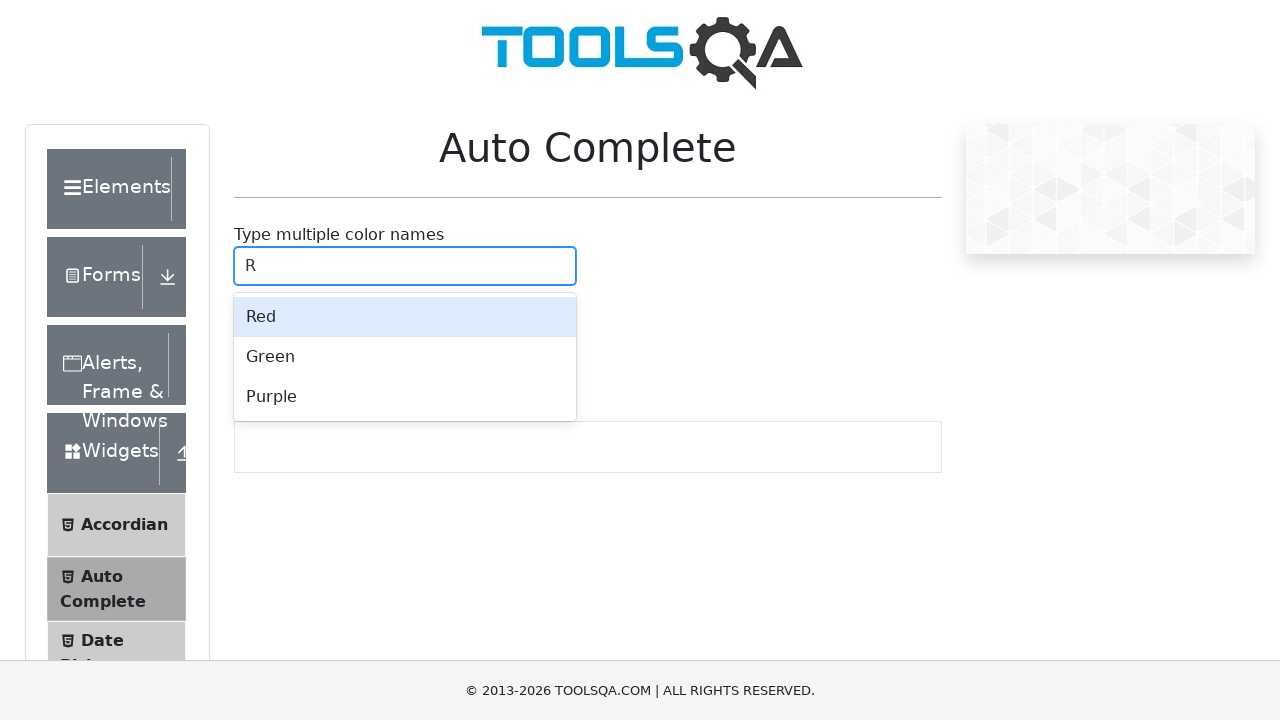

Waited 1 second for autocomplete suggestions to load
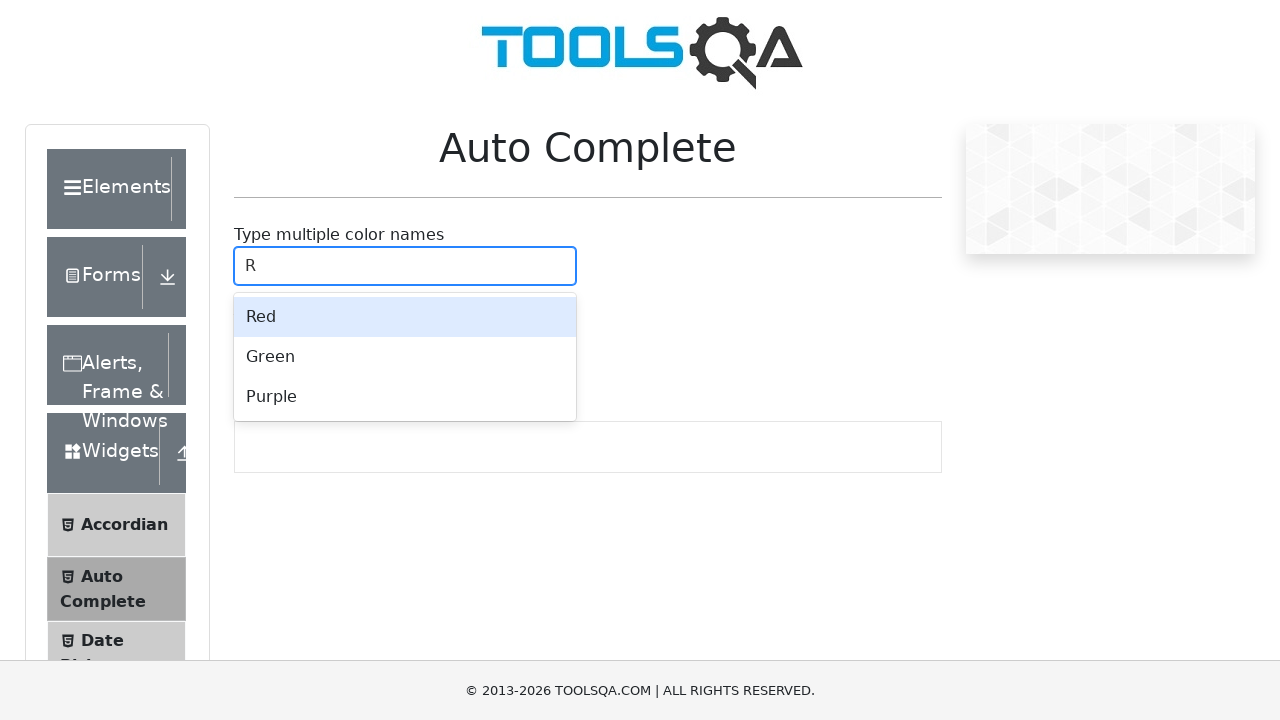

Pressed ArrowDown key to navigate to next suggestion
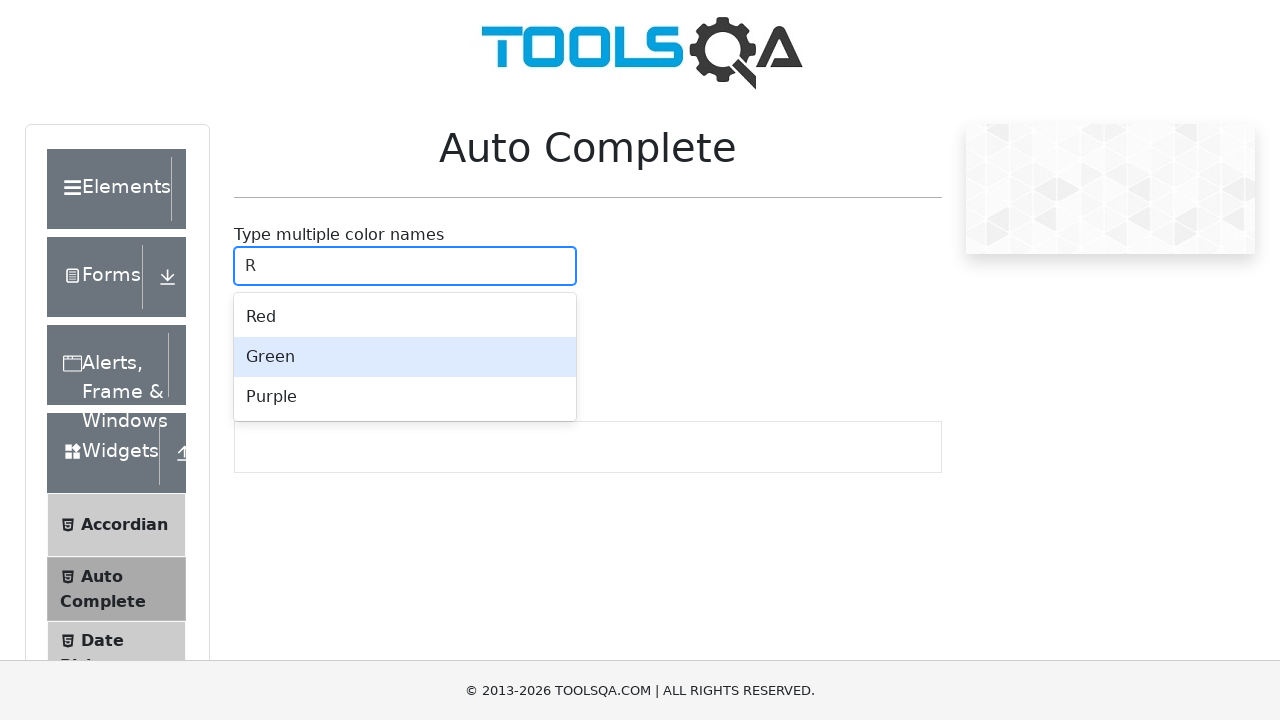

Pressed ArrowDown key again to navigate to second suggestion
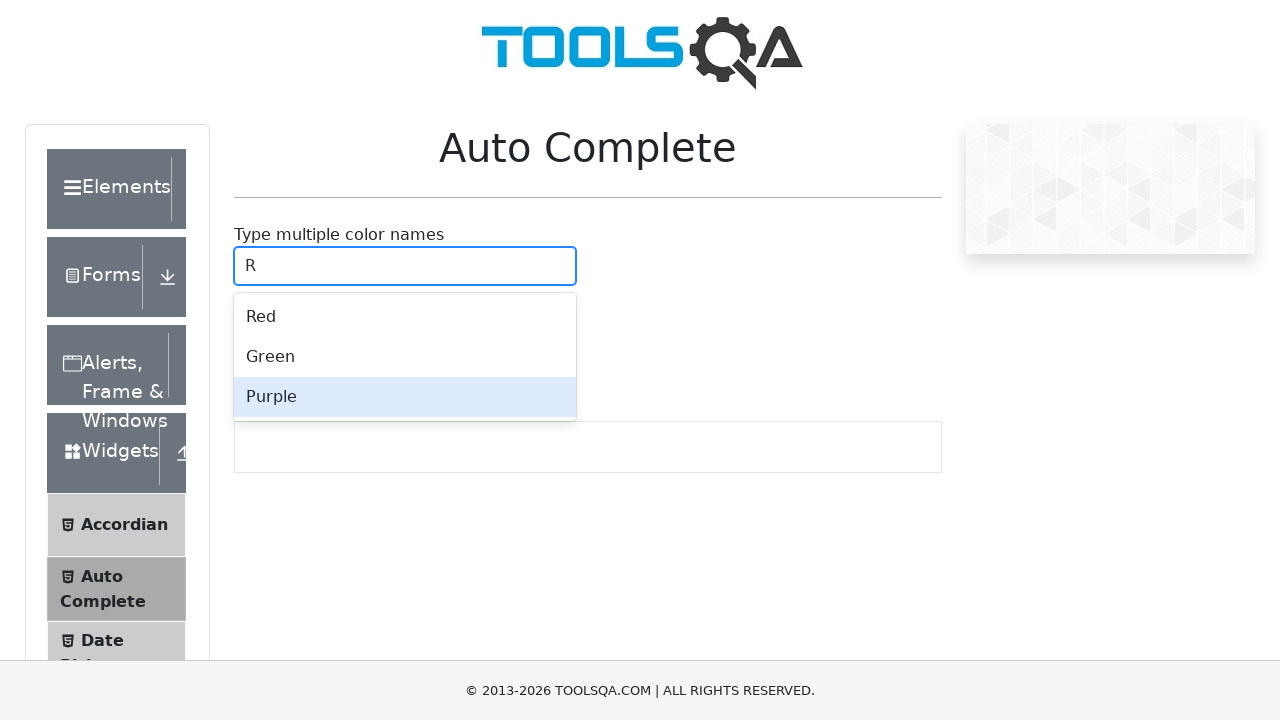

Pressed Enter key to select the highlighted suggestion
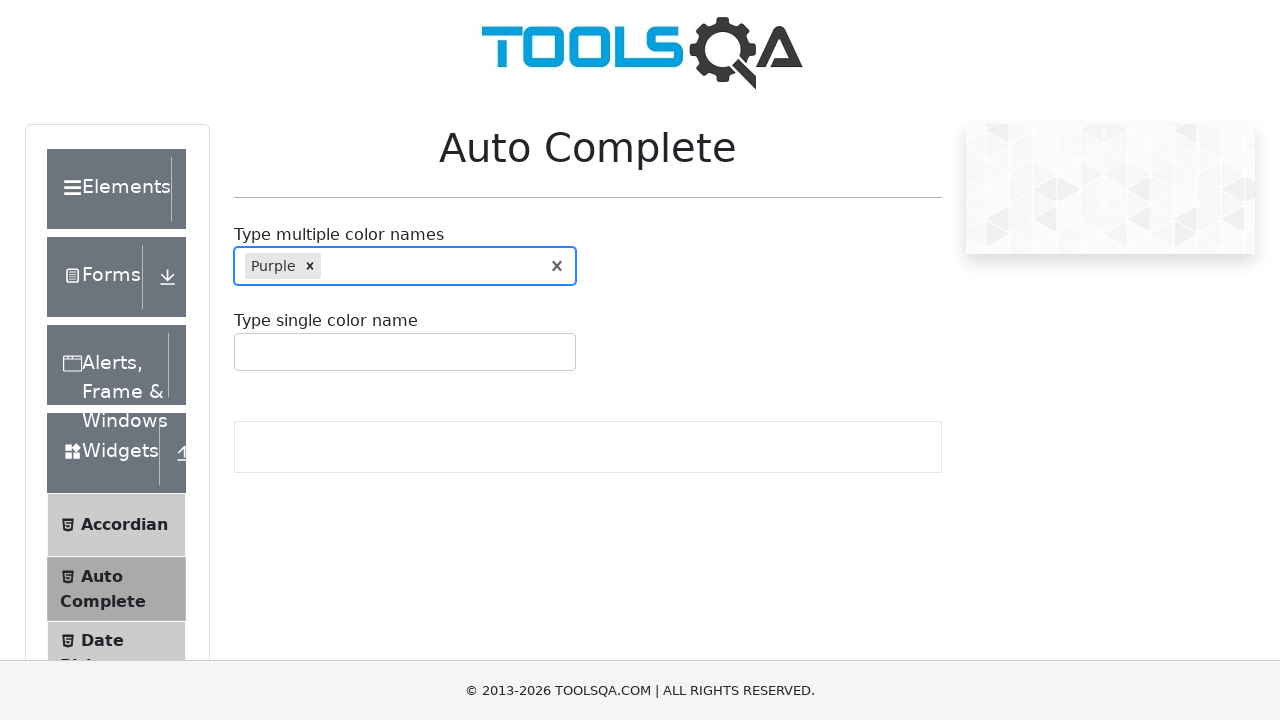

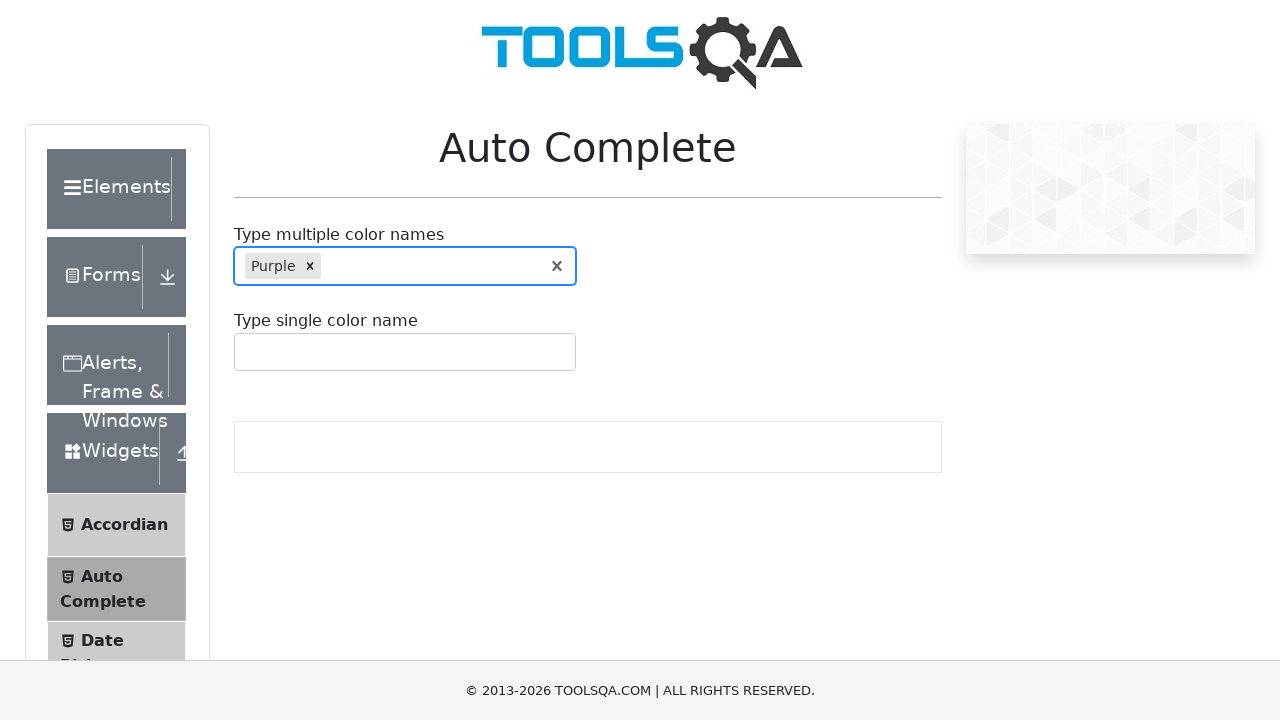